Navigates to testingbot.com and performs an accessibility check on the page using Axe accessibility testing tools

Starting URL: https://testingbot.com

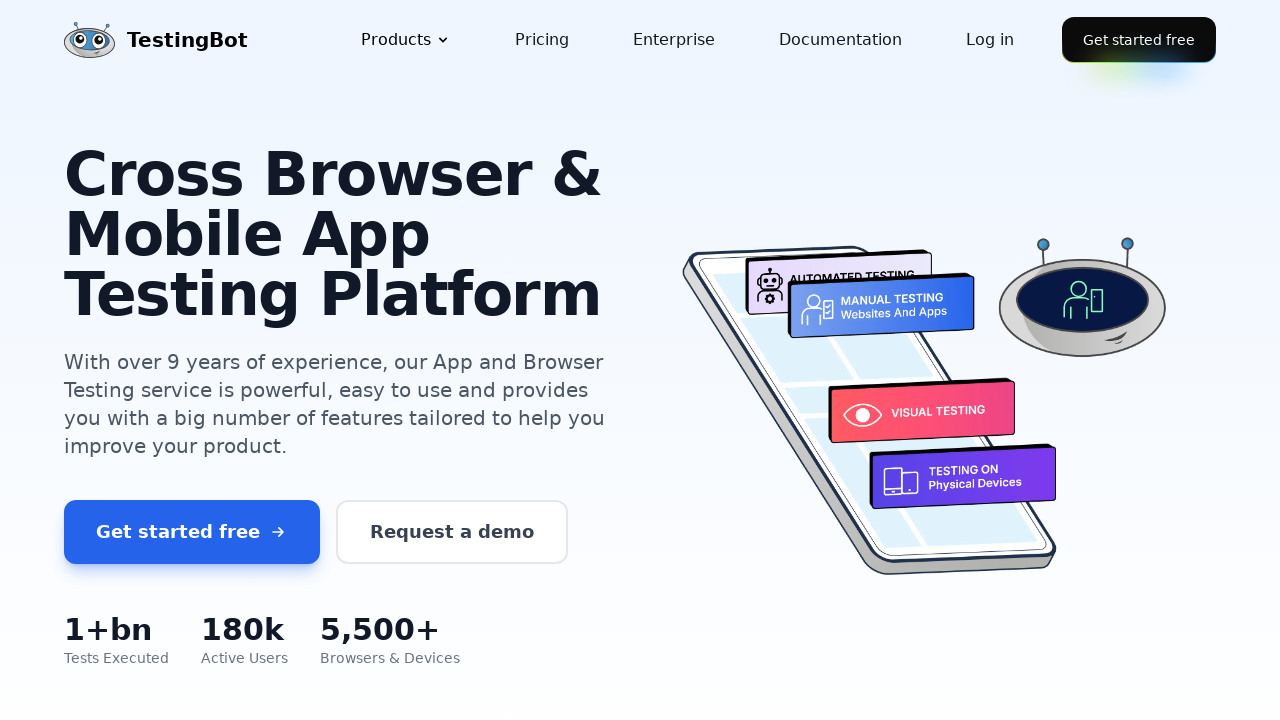

Waited for page to reach networkidle state
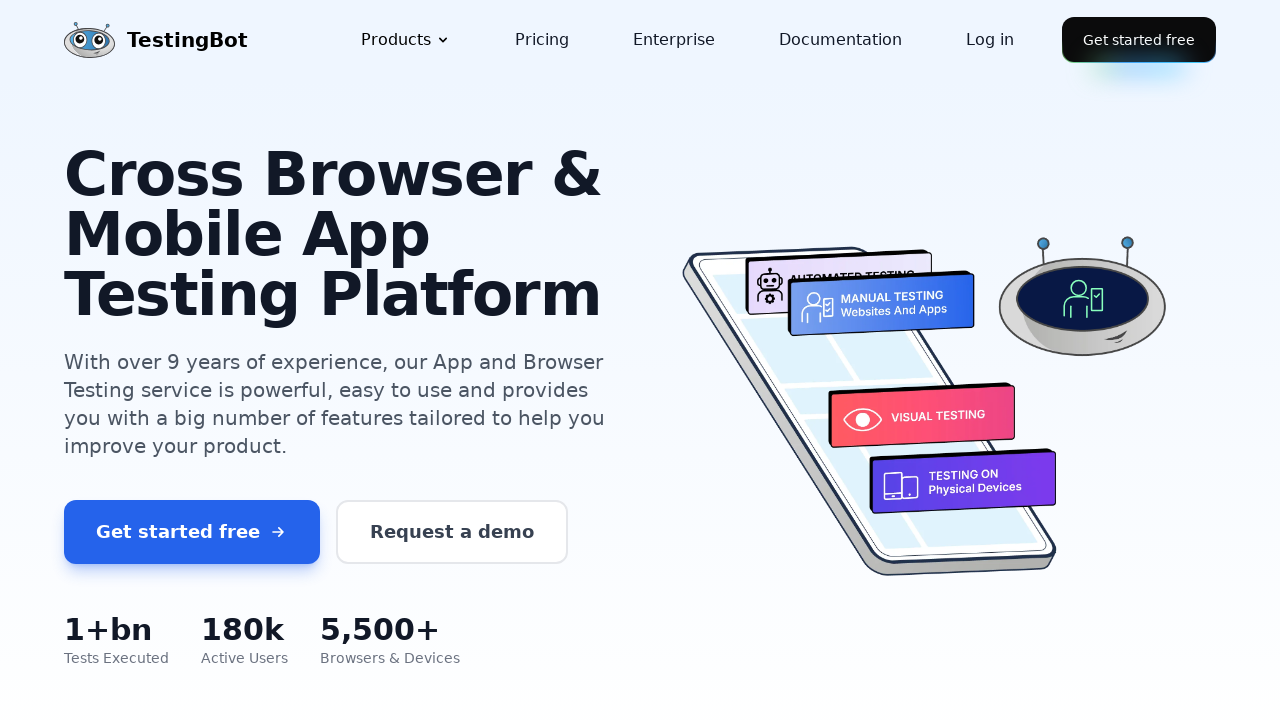

Verified page body element is present
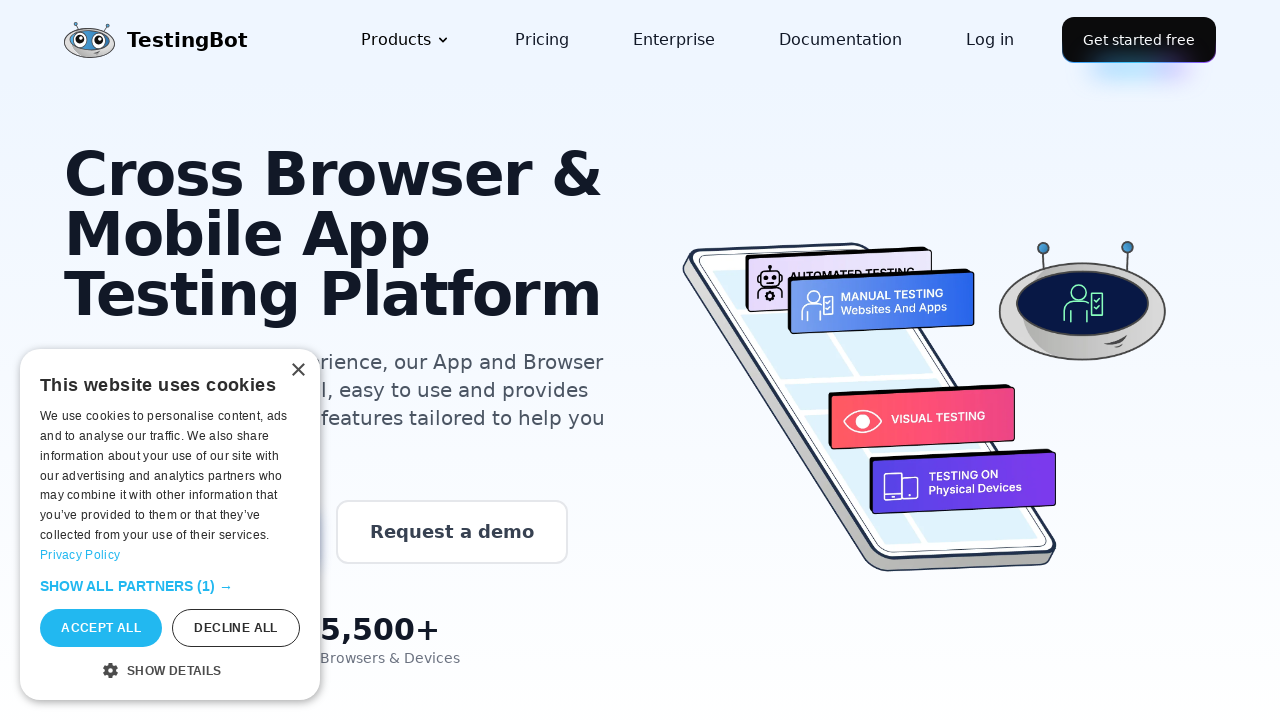

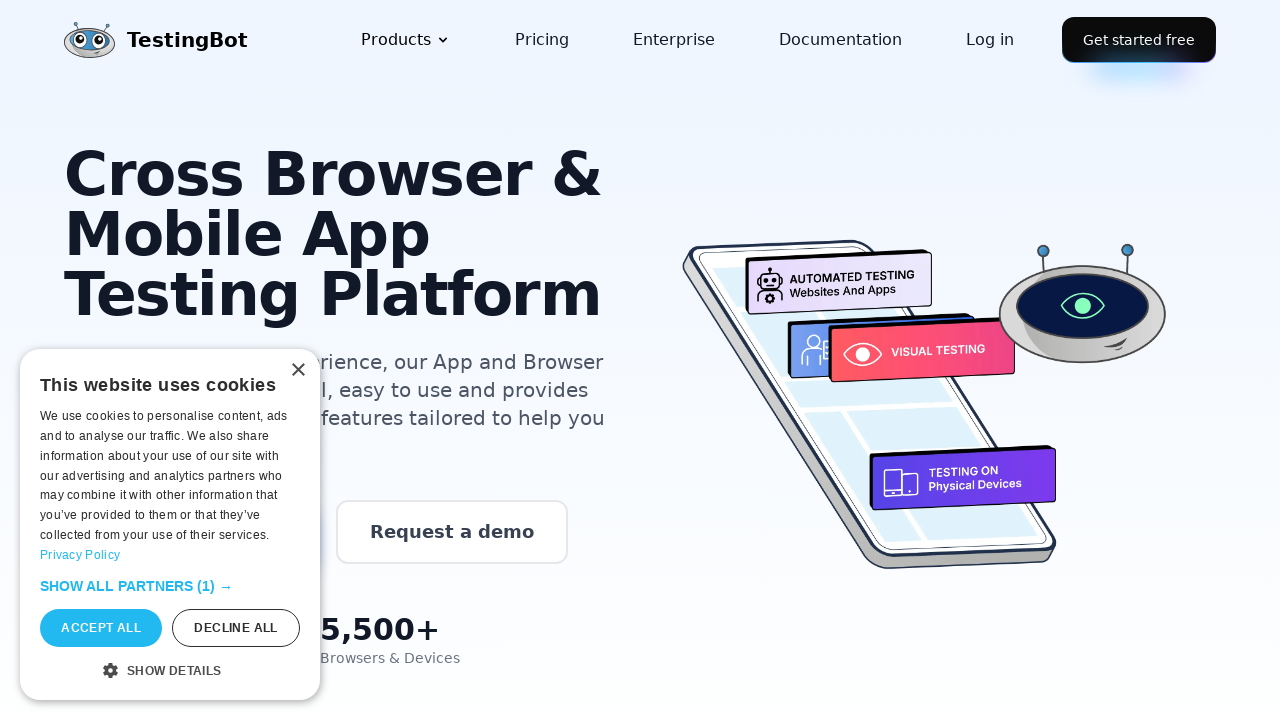